Tests invalid login functionality by entering incorrect credentials and verifying error message appears

Starting URL: https://the-internet.herokuapp.com/

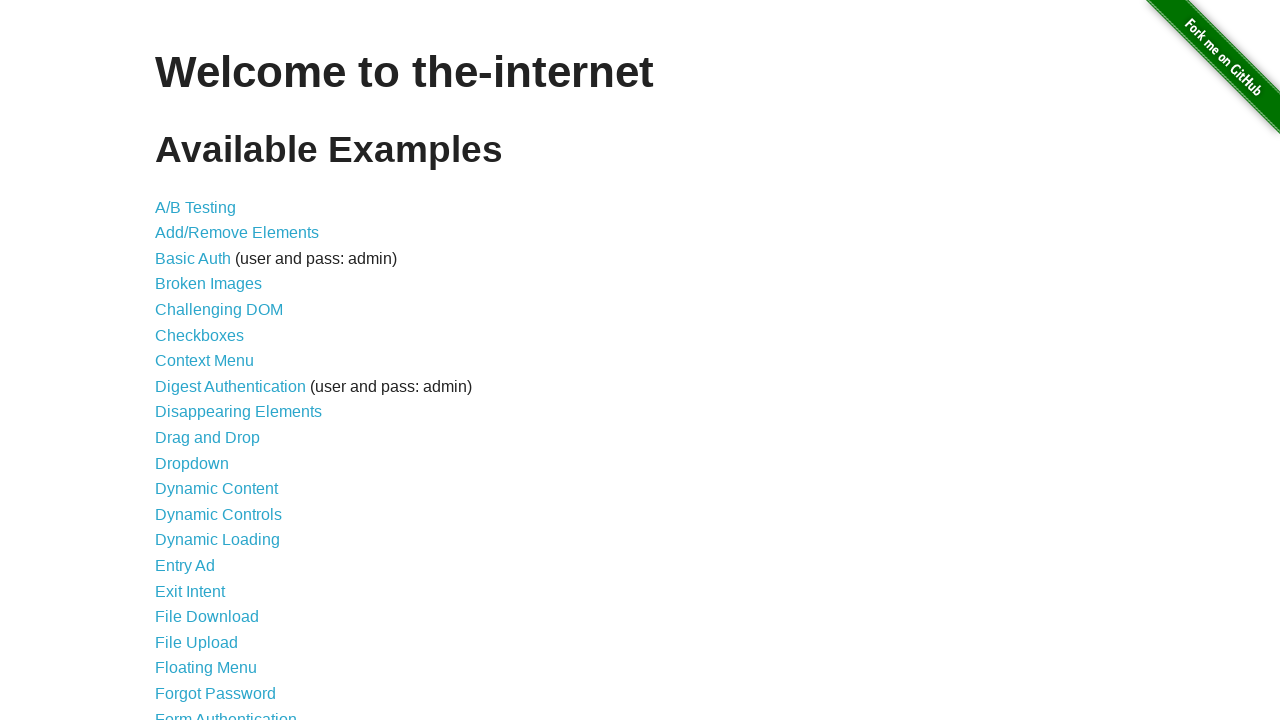

Clicked on Form Authentication link to open login page at (226, 712) on a[href="/login"]
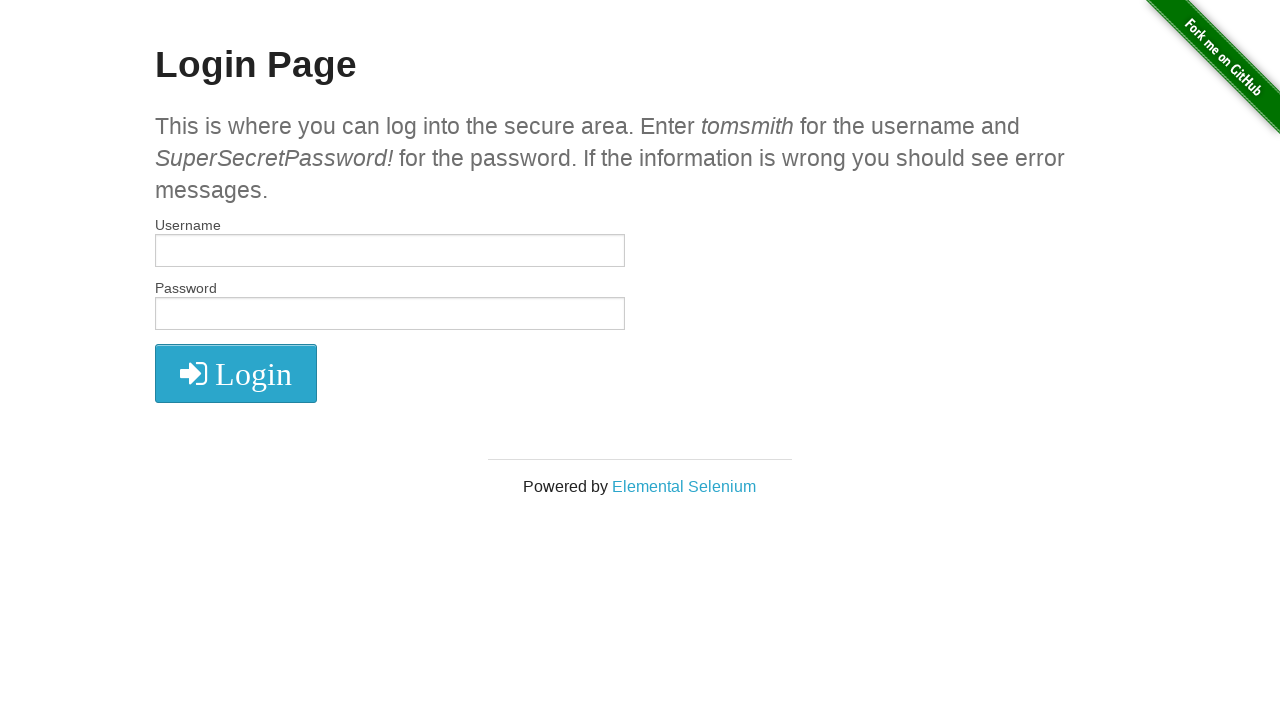

Entered invalid username 'khaled' into username field on #username
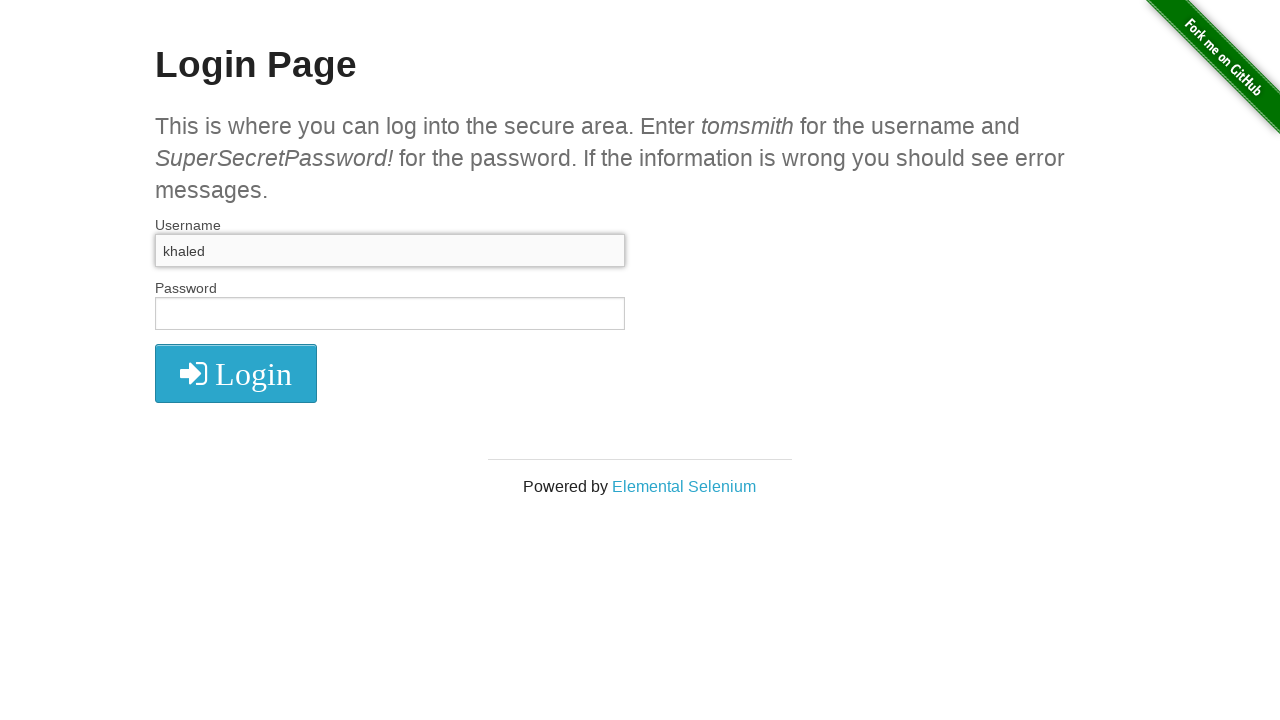

Entered invalid password 'wrong' into password field on #password
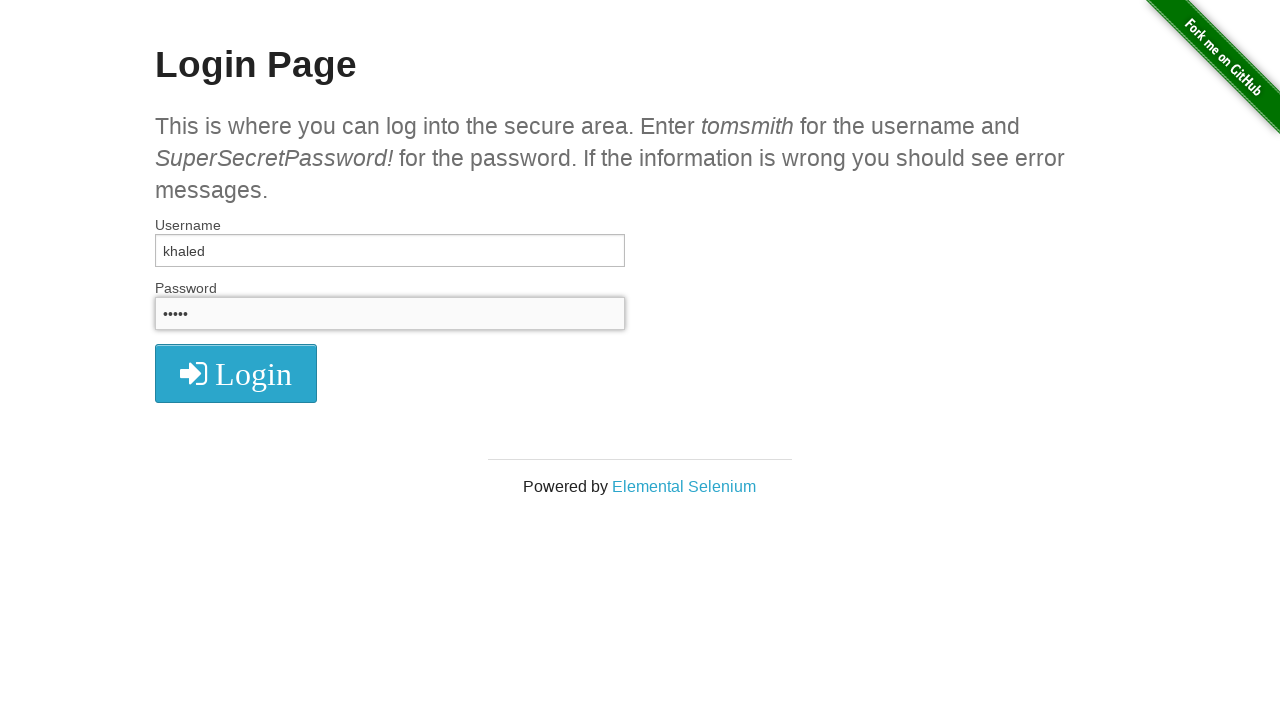

Clicked login button to submit credentials at (236, 373) on .radius
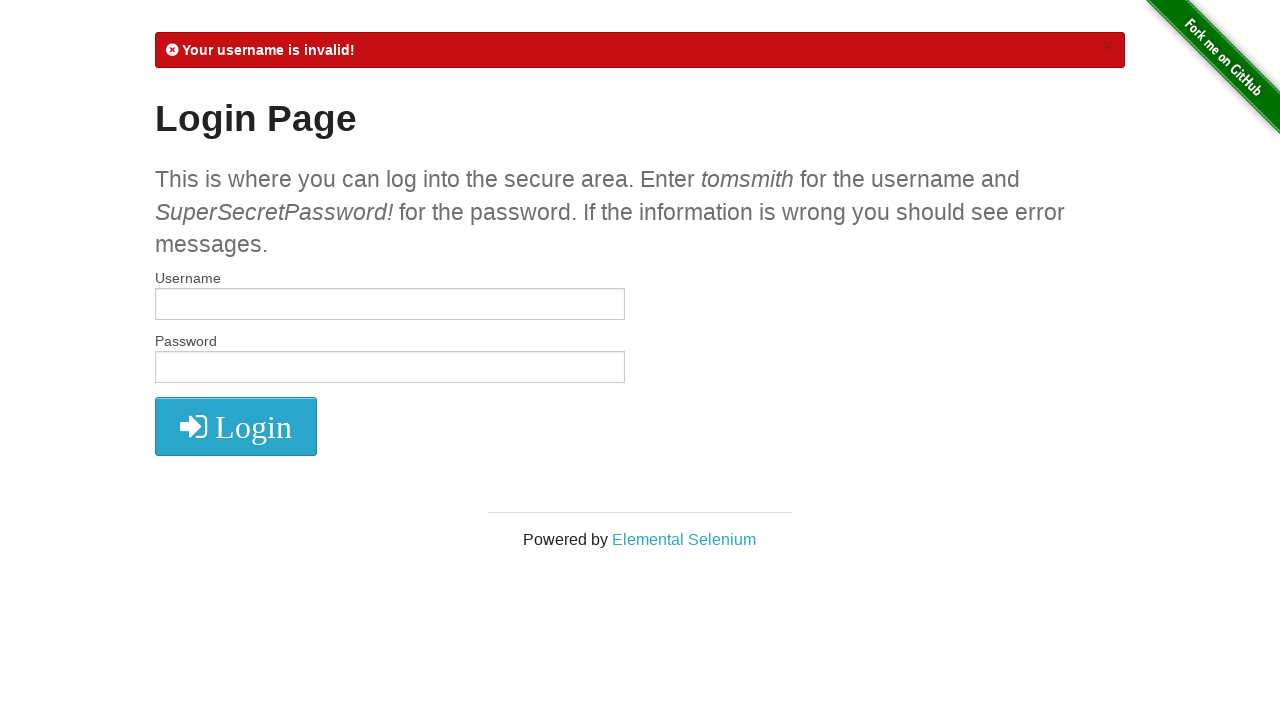

Error message appeared confirming invalid login attempt
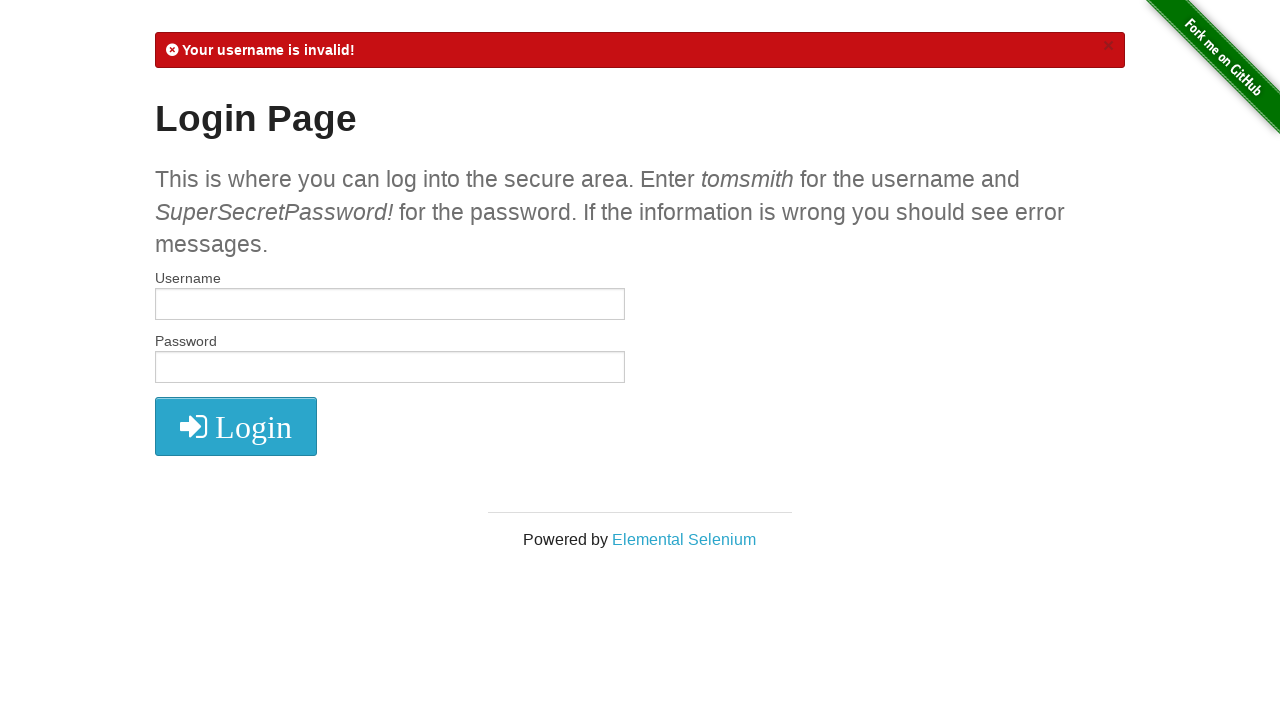

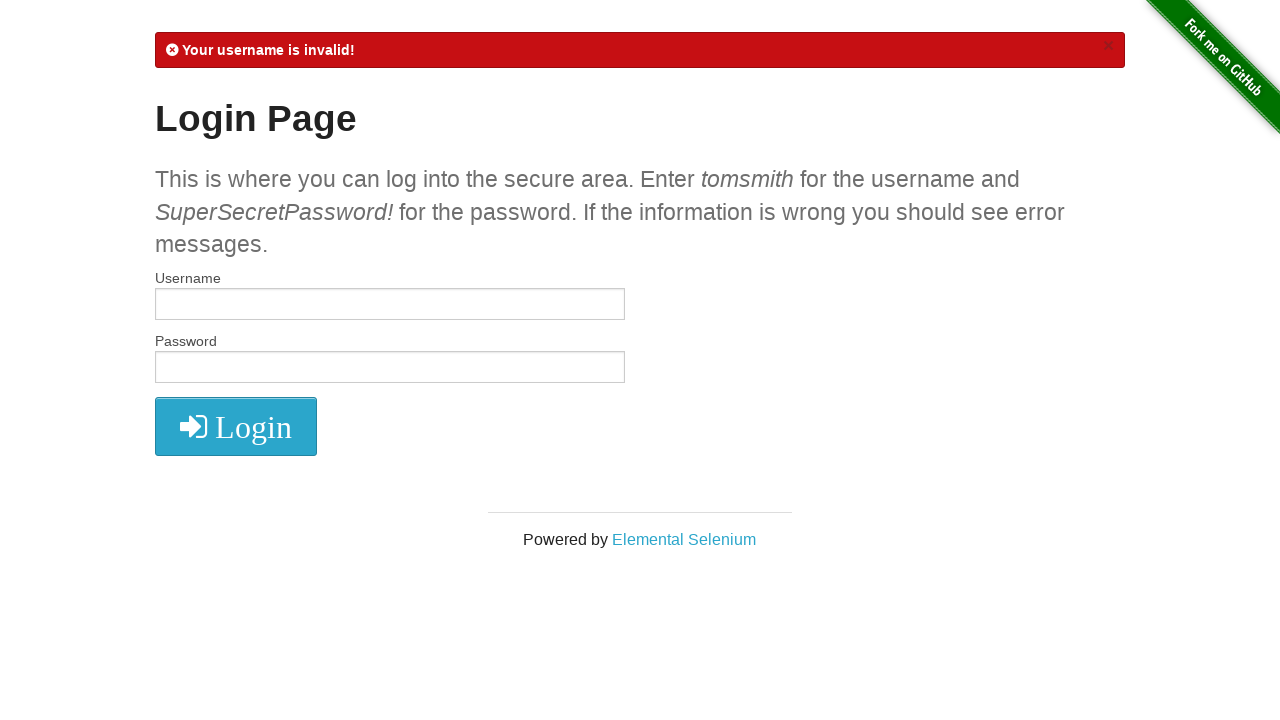